Tests drag-and-drop functionality by dragging the "Drag me" element and dropping it onto the "Drop here" target, then verifies the text changes to "Dropped!"

Starting URL: https://demoqa.com/droppable

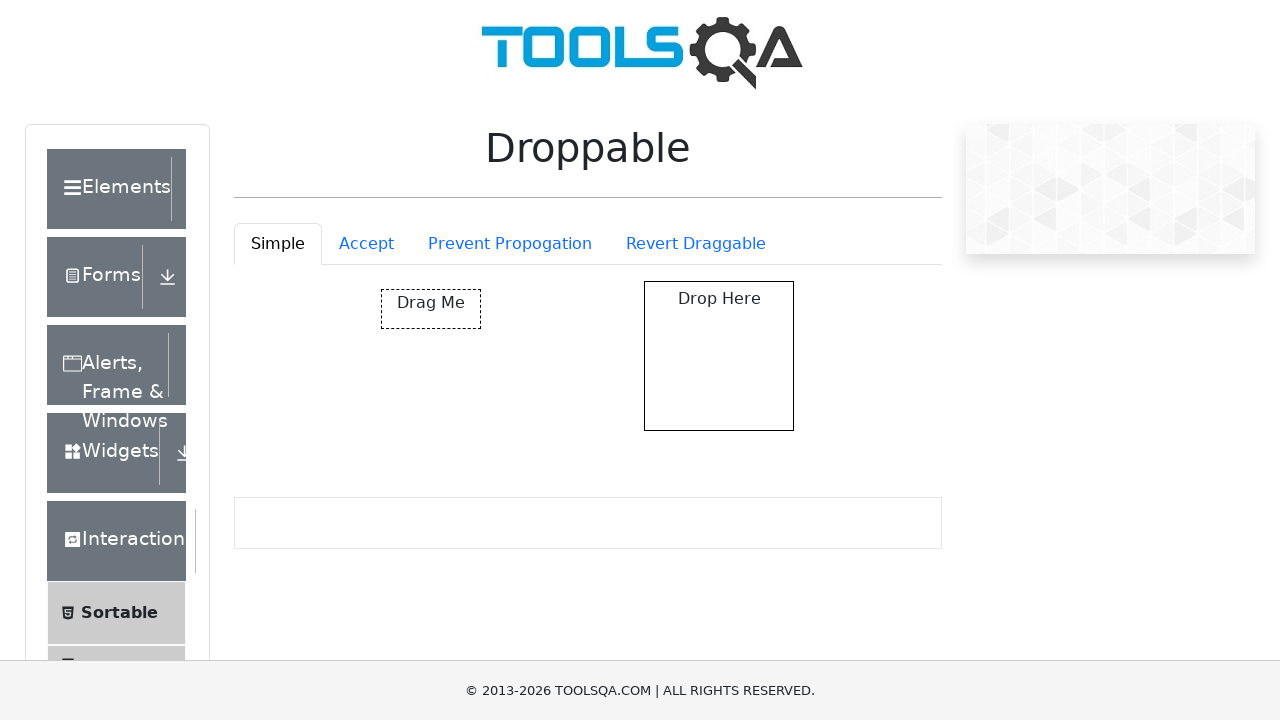

Located the 'Drag me' element
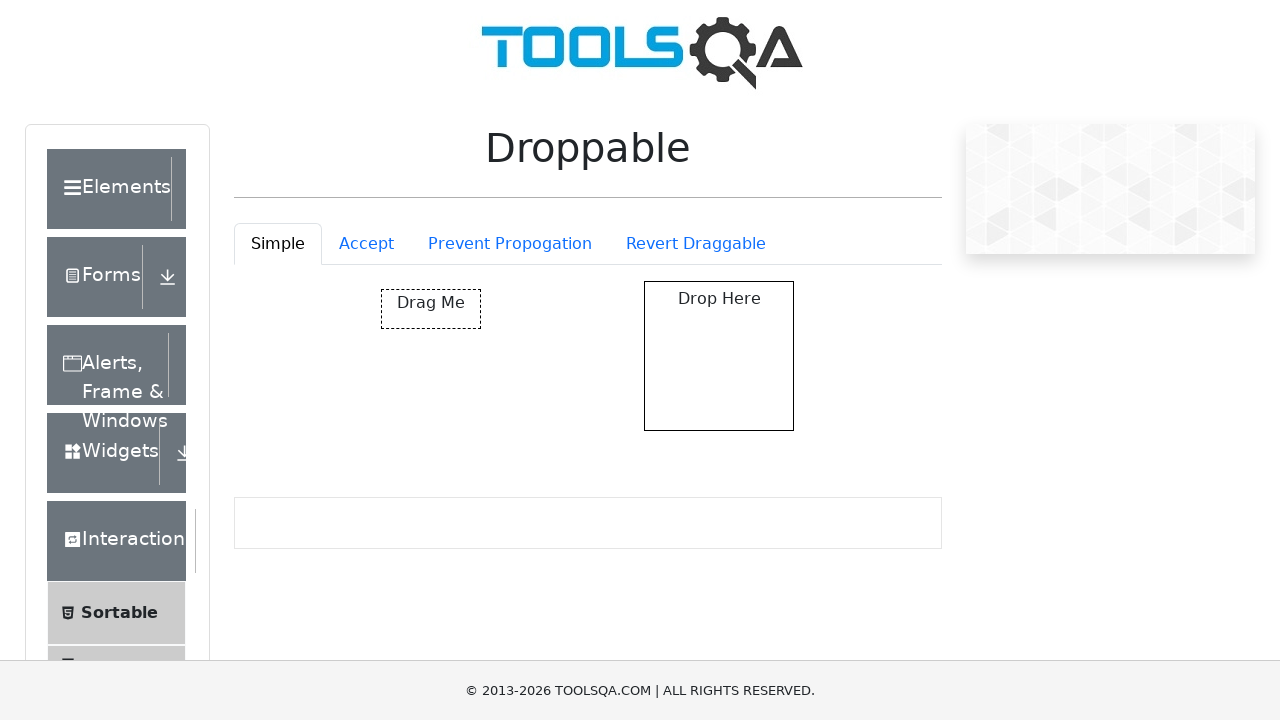

Located the 'Drop here' target element
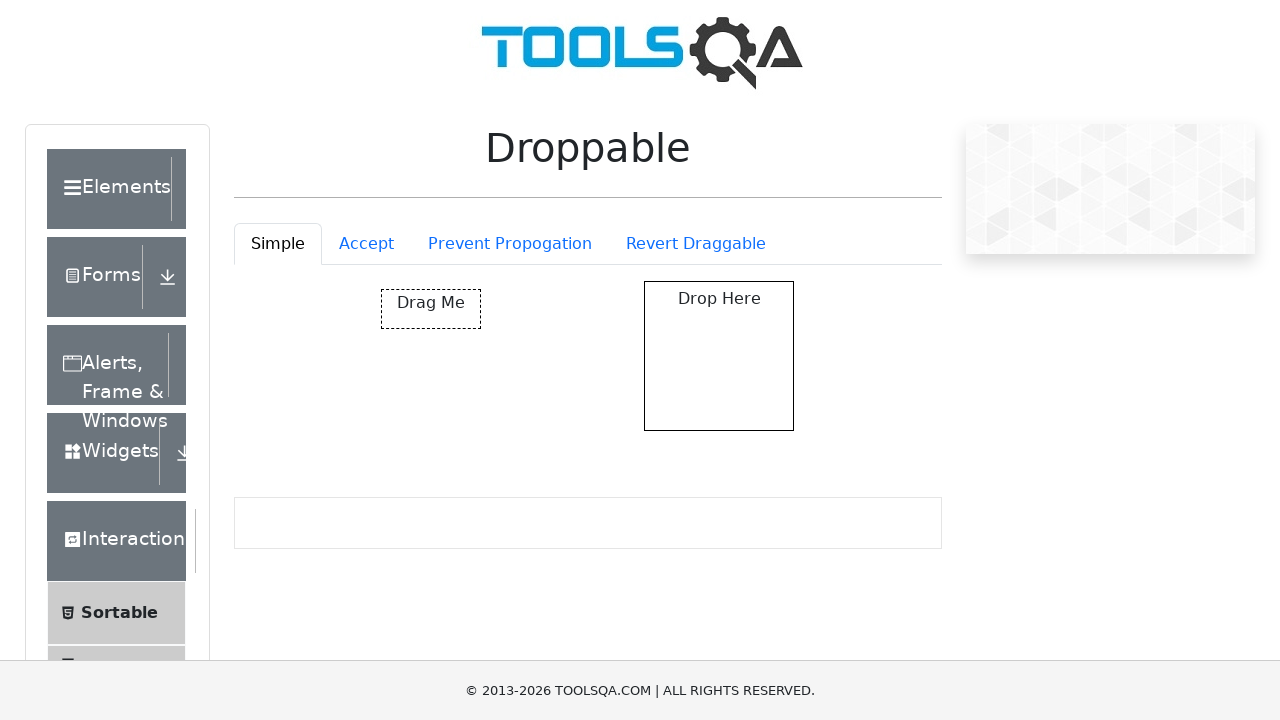

Dragged 'Drag me' element onto 'Drop here' target at (719, 356)
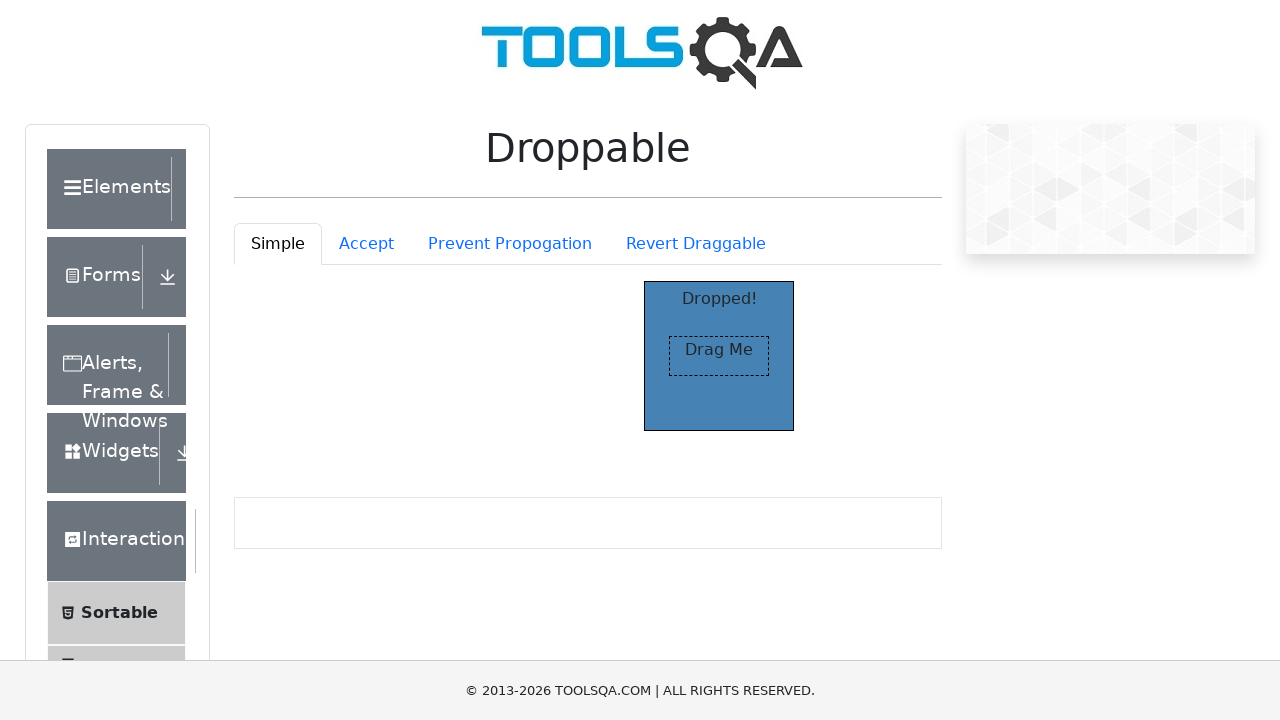

Verified drop target text changed to 'Dropped!'
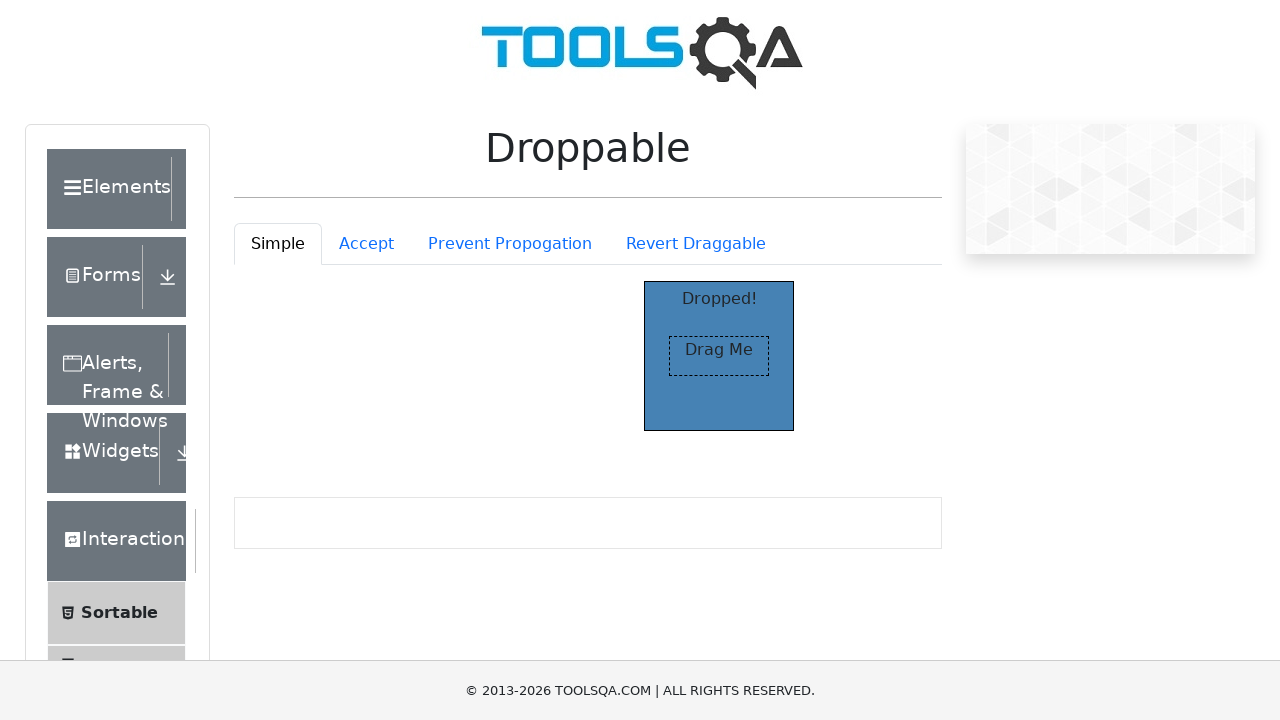

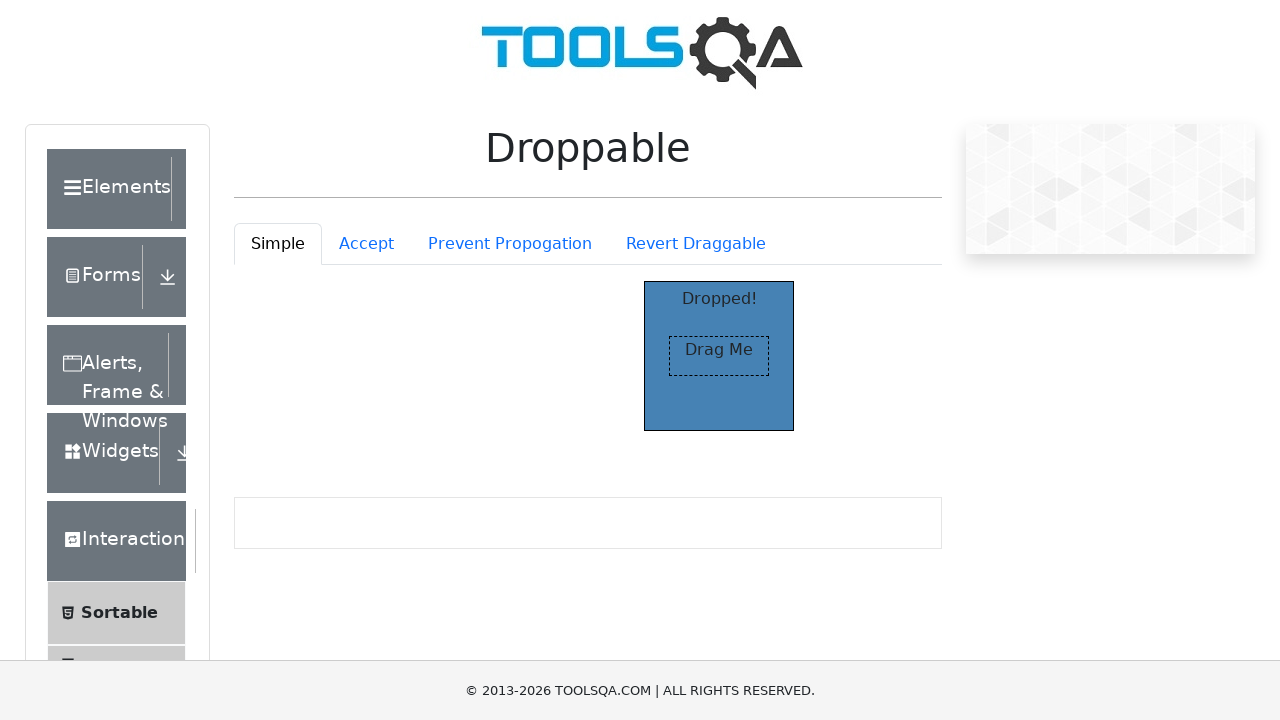